Tests JavaScript alert handling by clicking a button, accepting the alert, and verifying the result message

Starting URL: https://the-internet.herokuapp.com/javascript_alerts

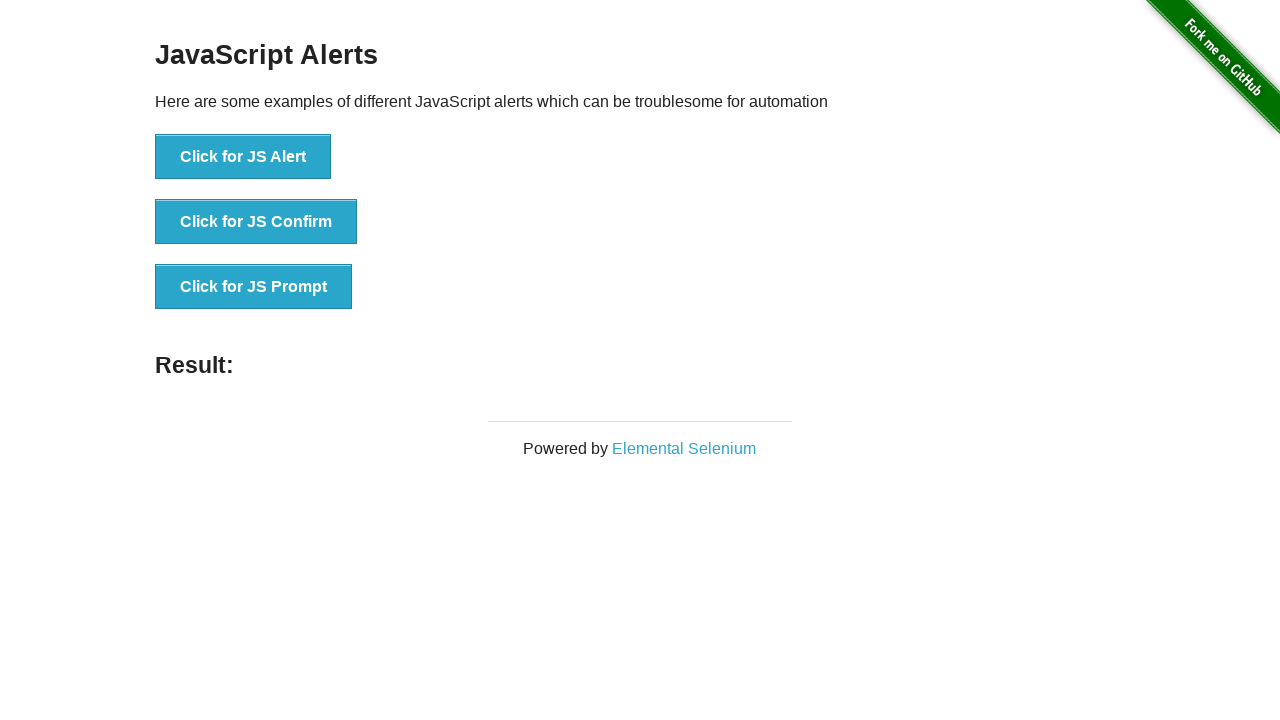

Navigated to JavaScript alerts test page
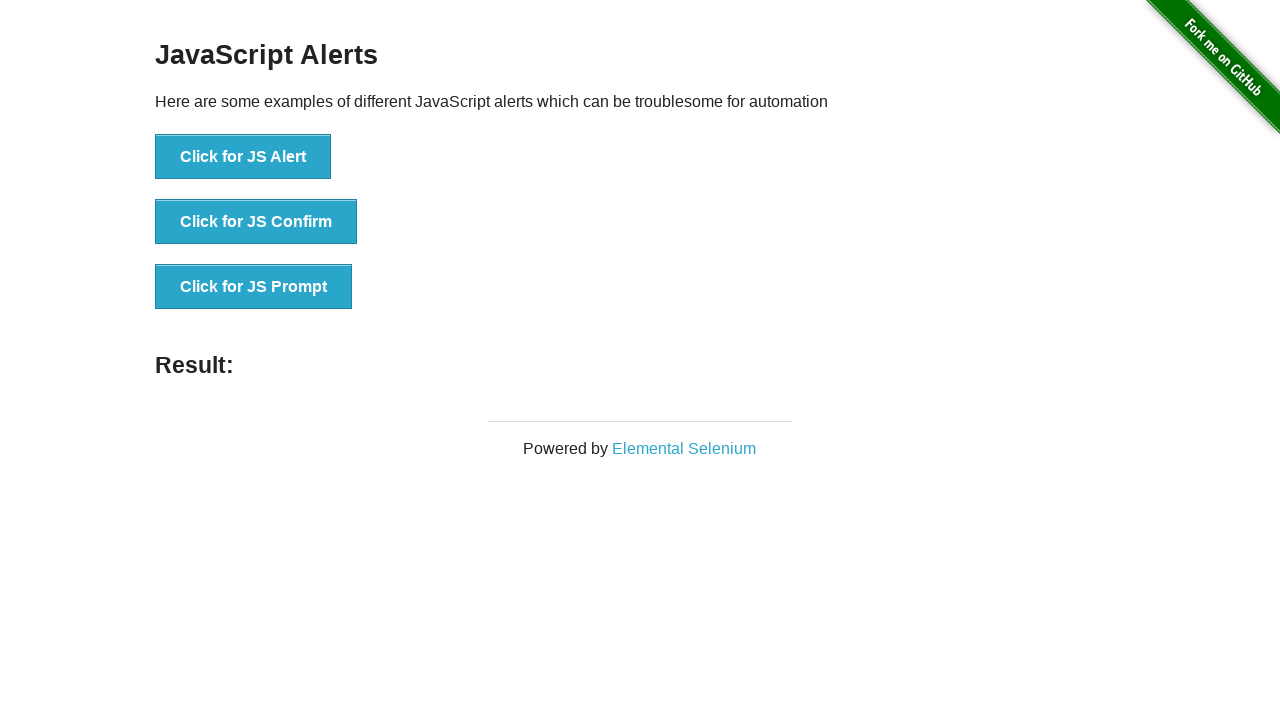

Clicked button to trigger JavaScript alert at (243, 157) on button[onclick='jsAlert()']
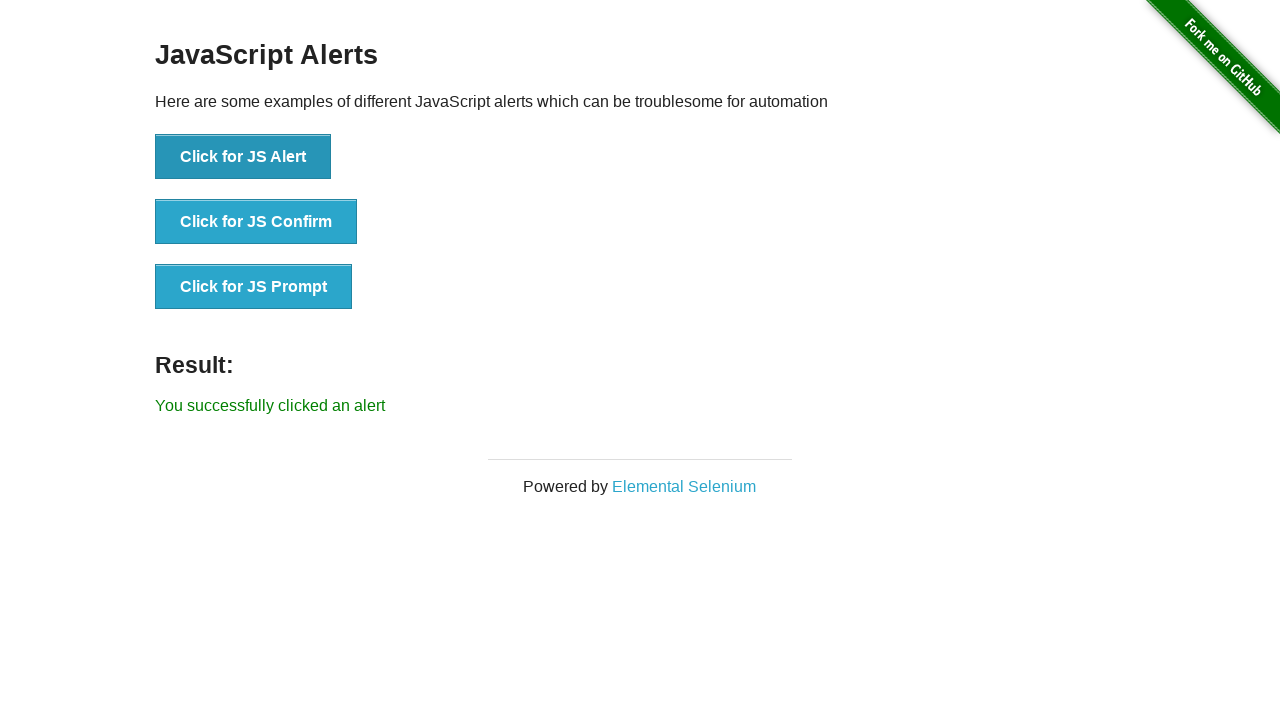

Set up dialog handler to accept alert
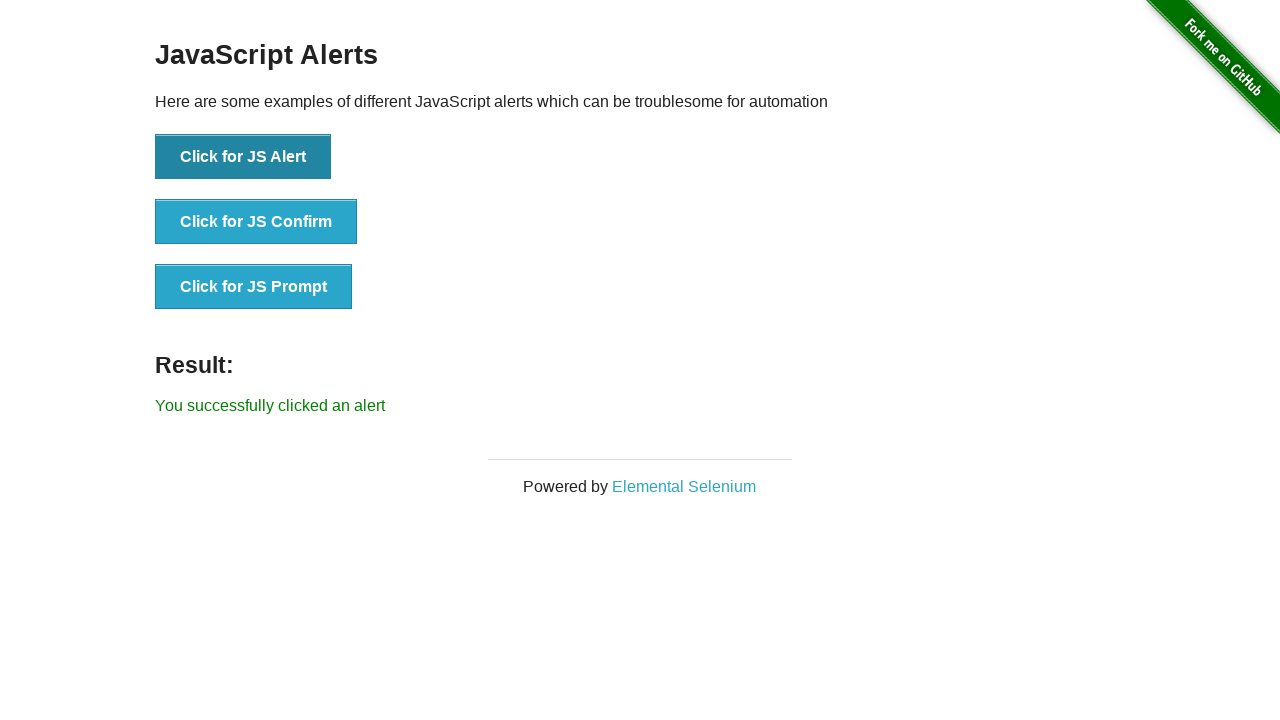

Alert was accepted and result message appeared
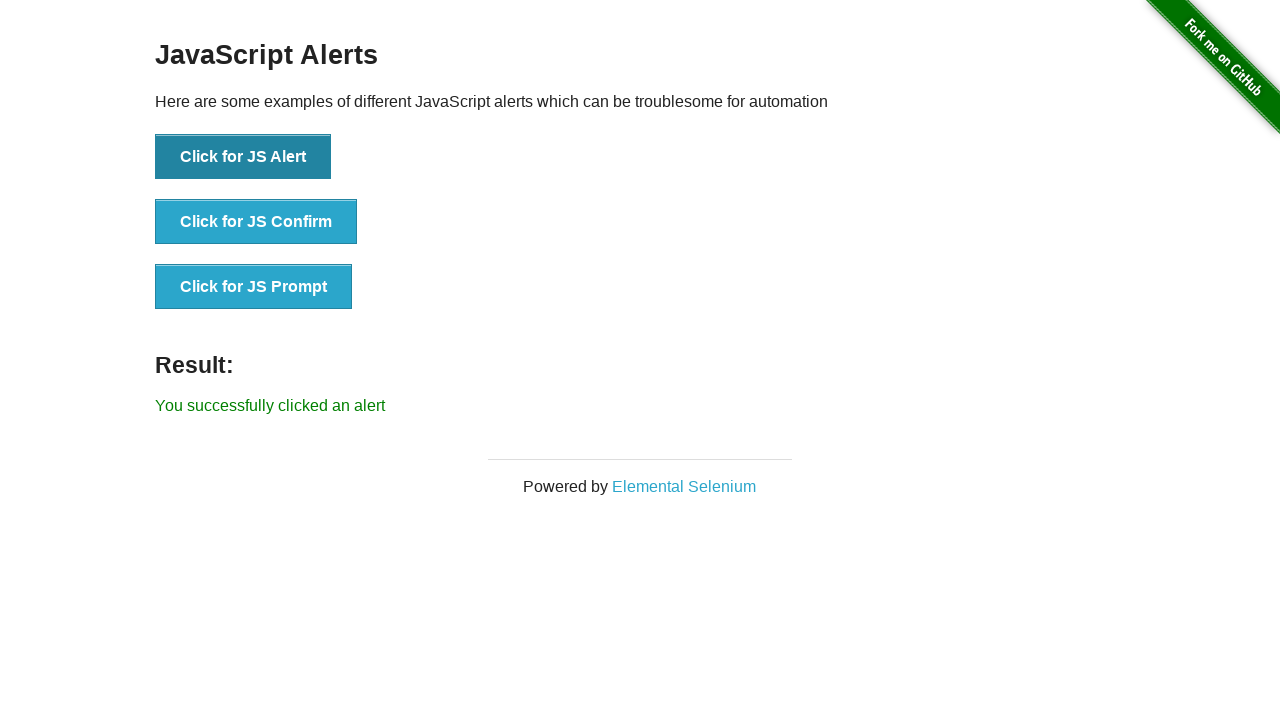

Verified result message: 'You successfully clicked an alert'
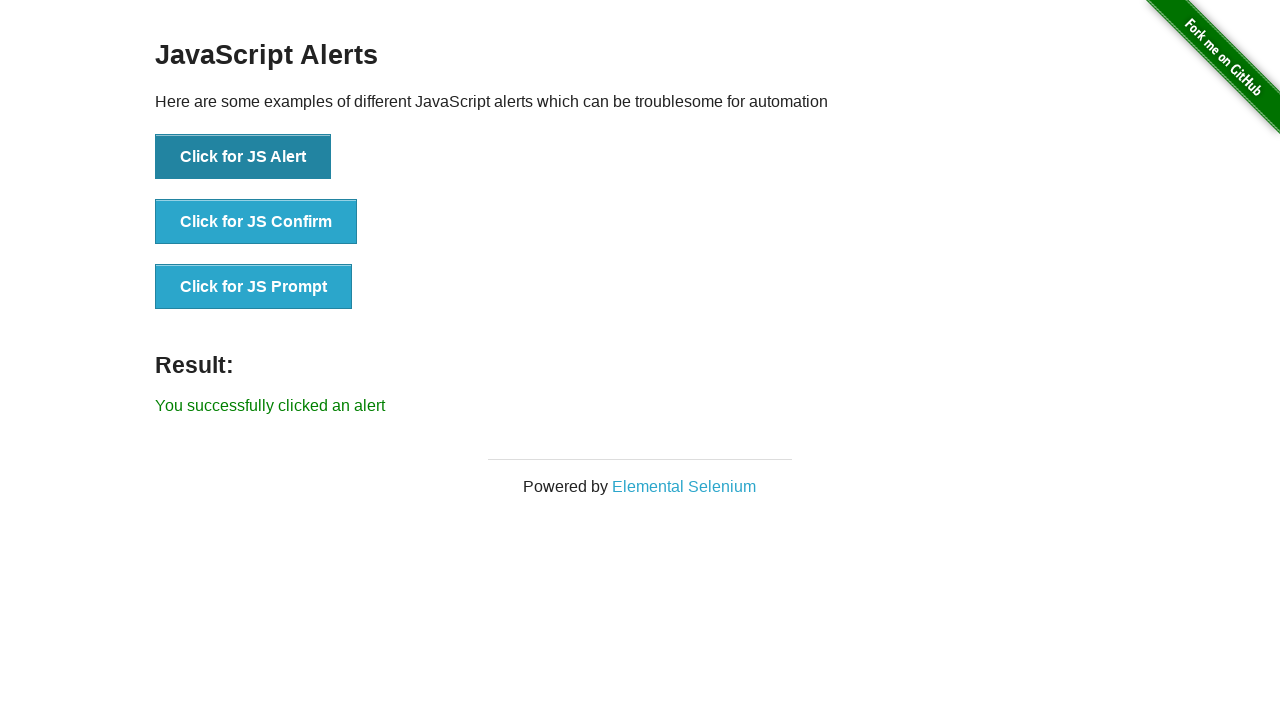

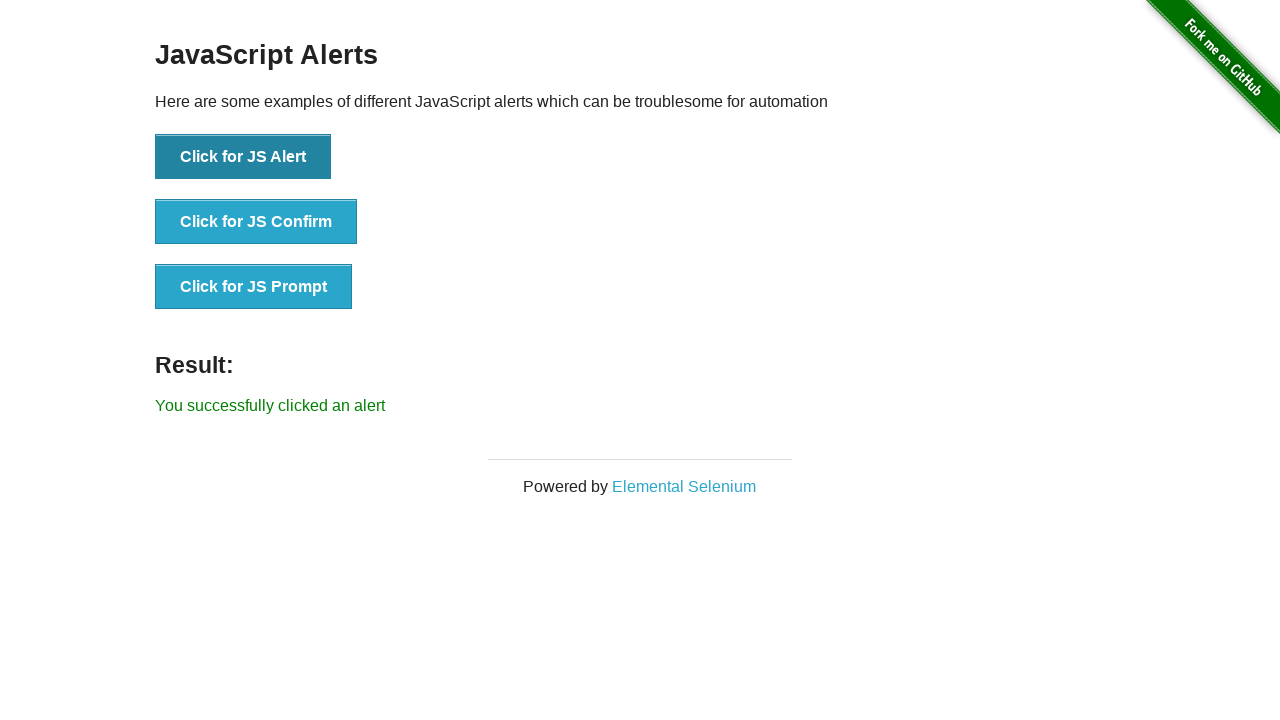